Tests drag and drop functionality on jQueryUI demo page by dragging an element onto a droppable target within an iframe

Starting URL: https://jqueryui.com/droppable/

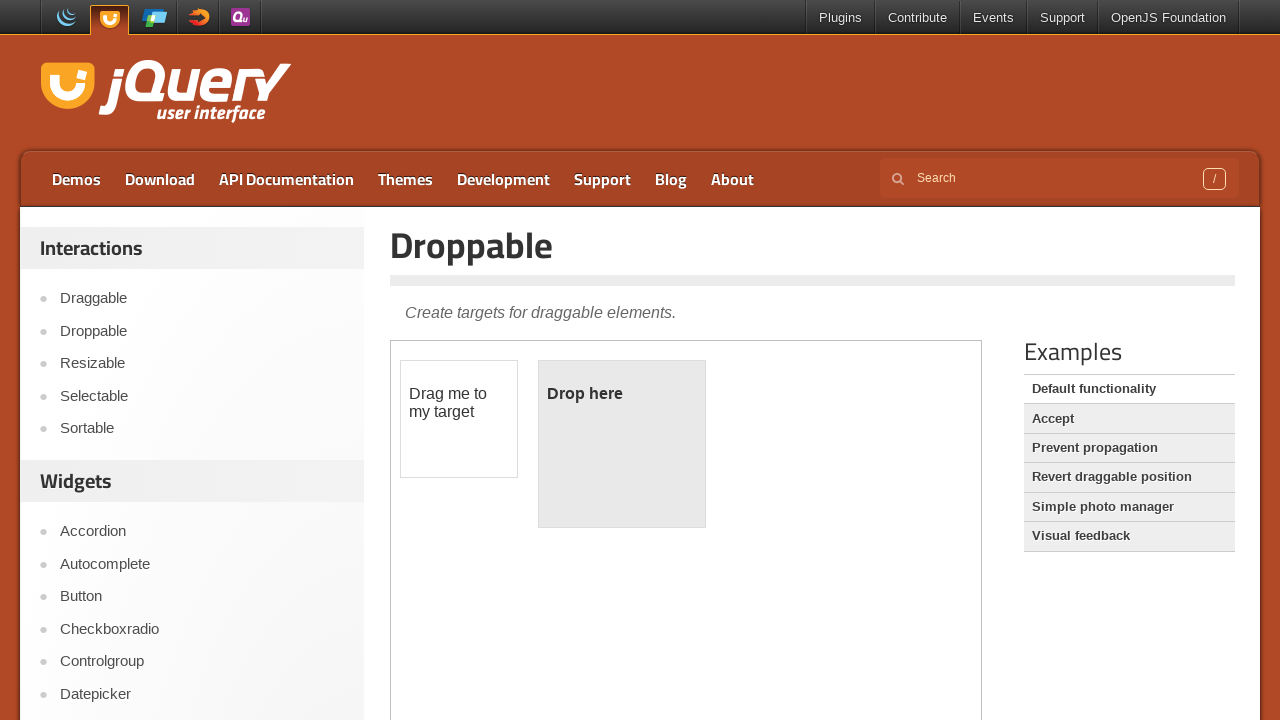

Navigated to jQueryUI droppable demo page
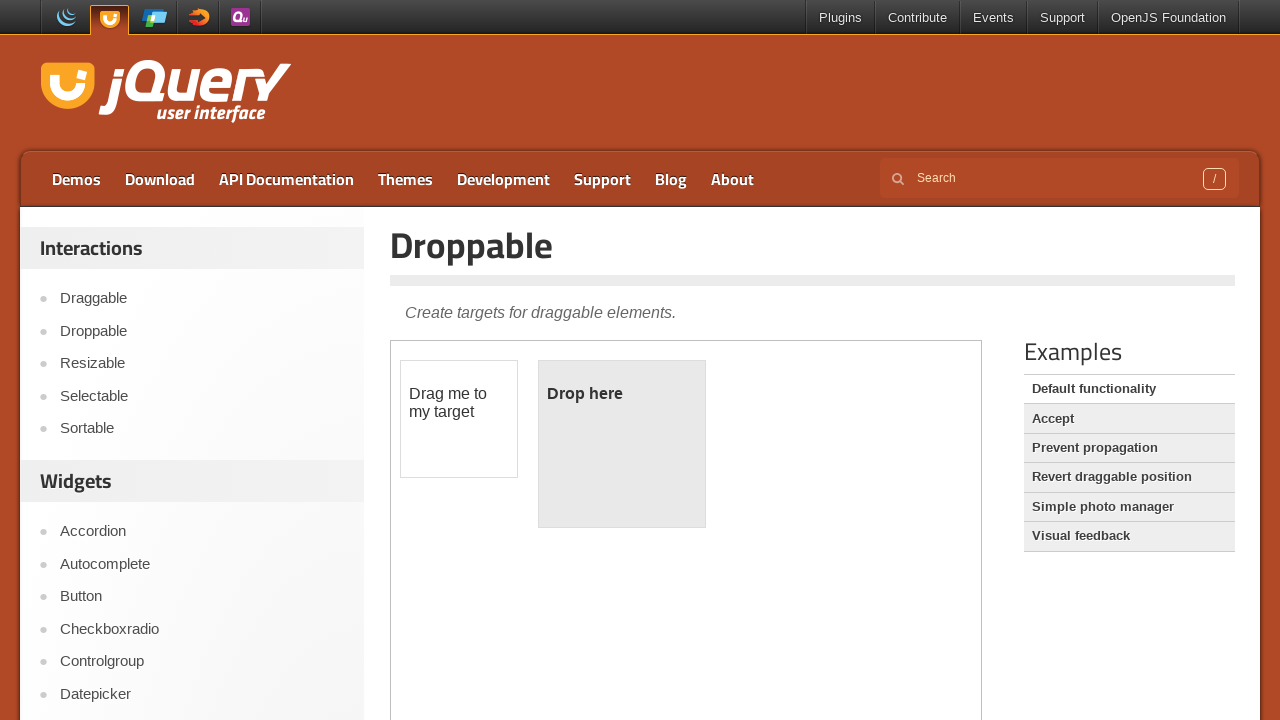

Located the demo iframe
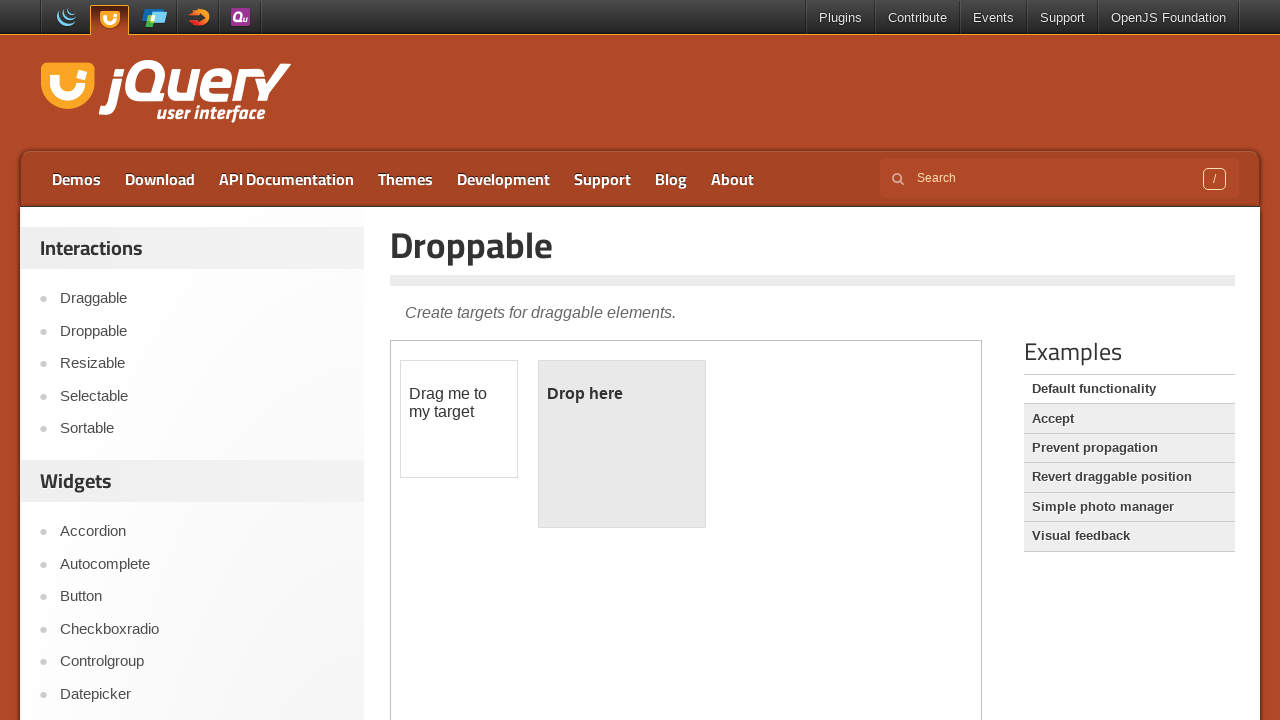

Located the draggable element
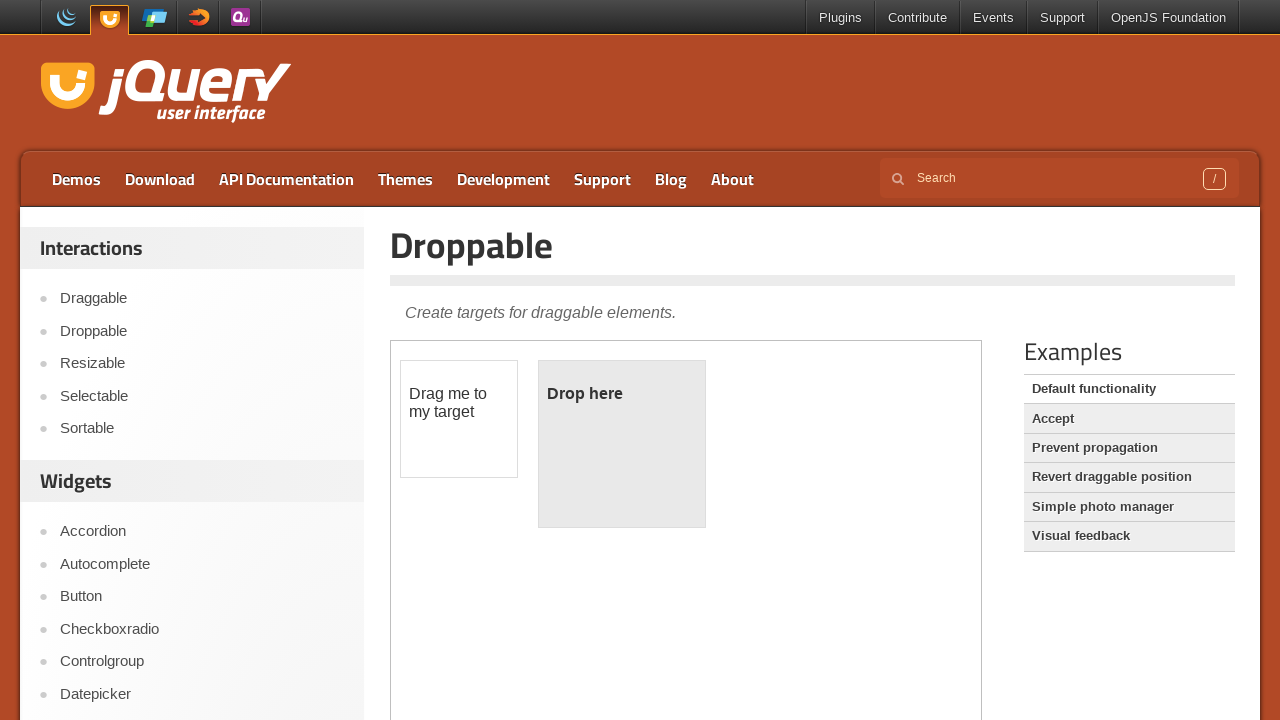

Located the droppable target element
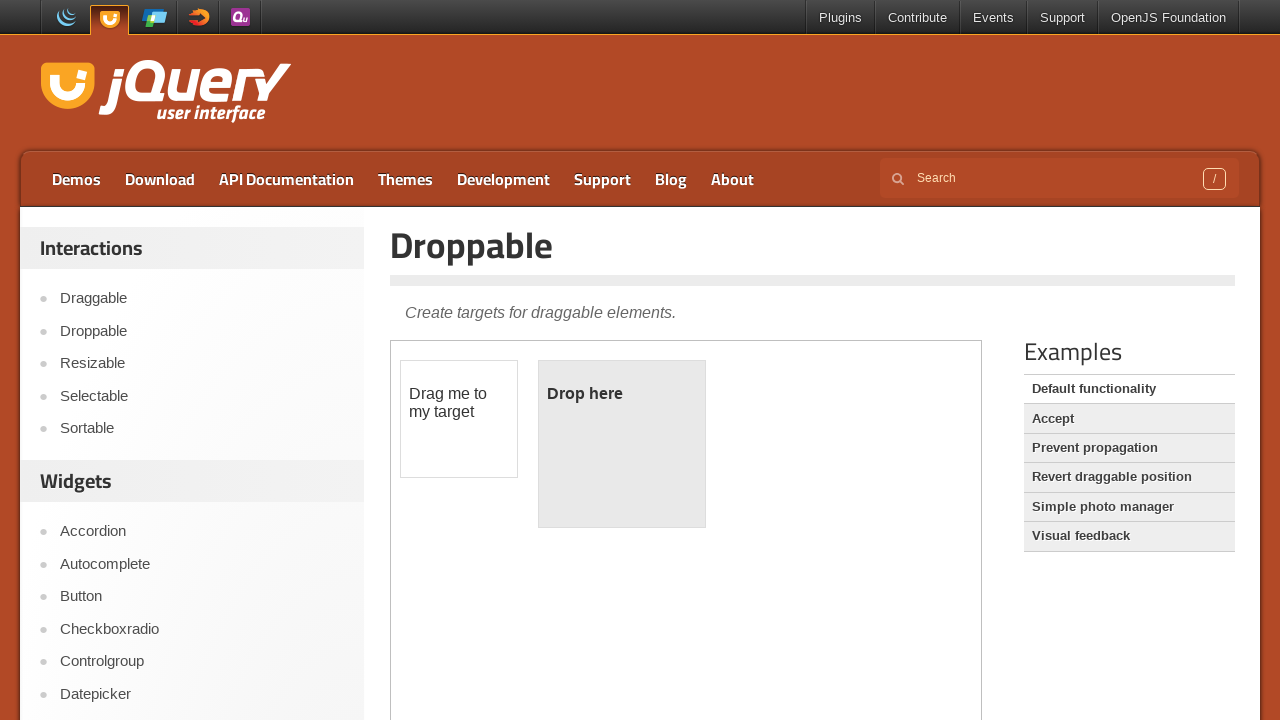

Dragged the draggable element onto the droppable target at (622, 444)
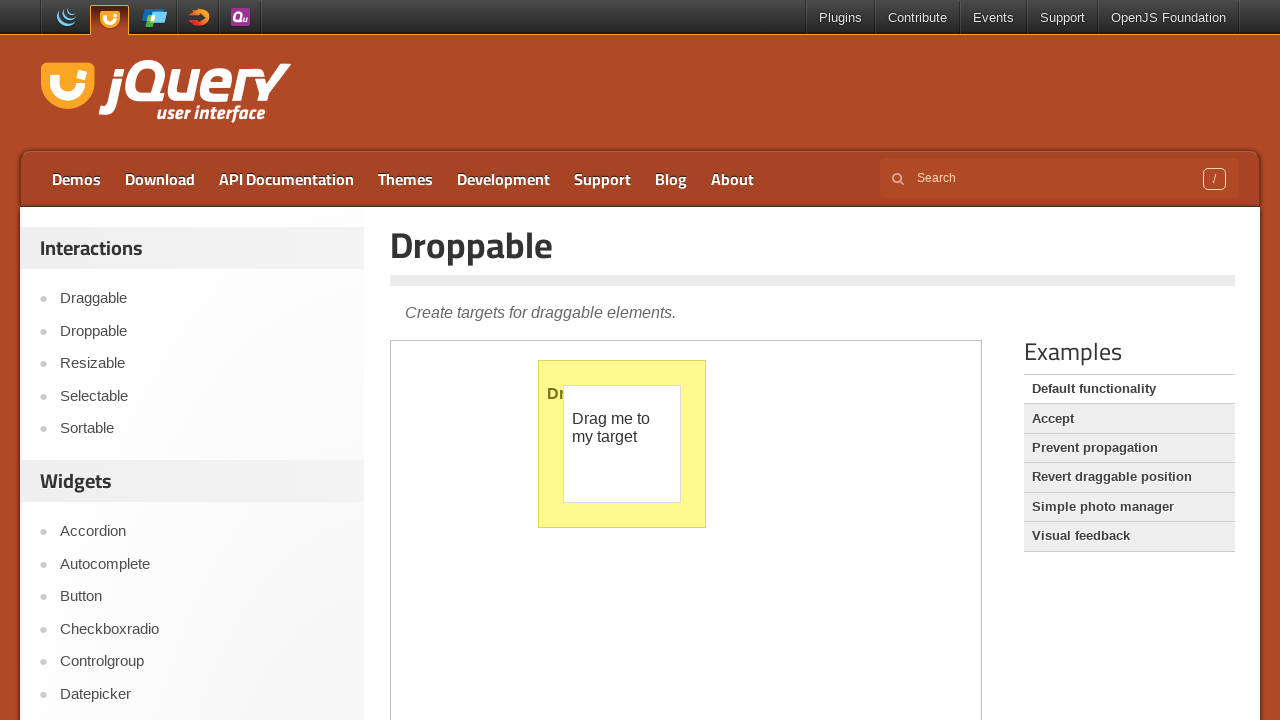

Verified droppable element is visible after drag and drop
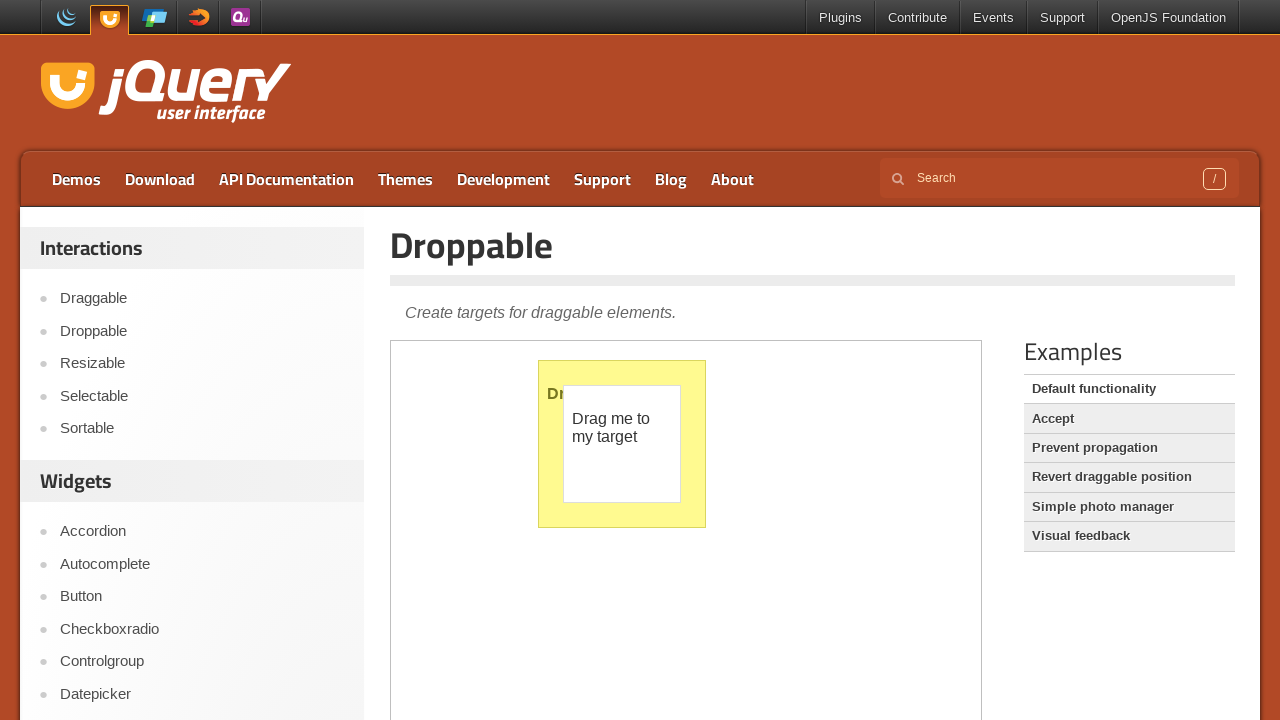

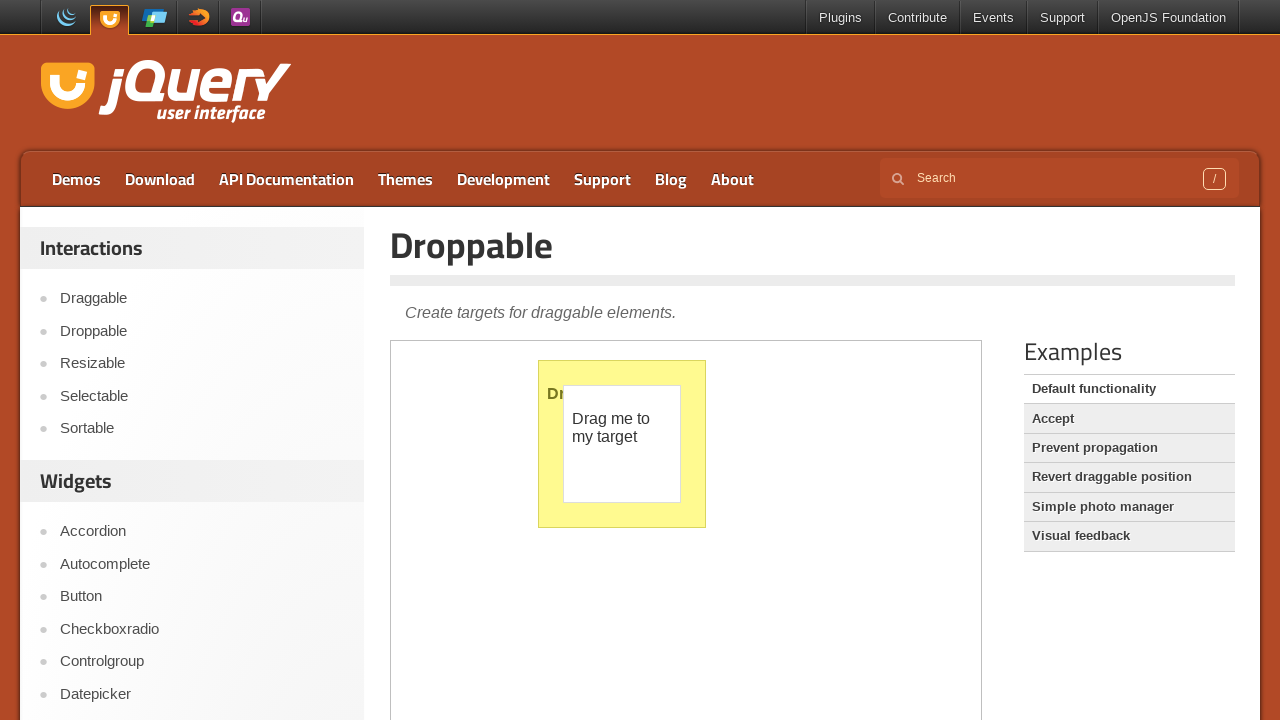